Tests hover functionality by hovering over user avatars and clicking the "View profile" link that appears on hover

Starting URL: http://the-internet.herokuapp.com/hovers

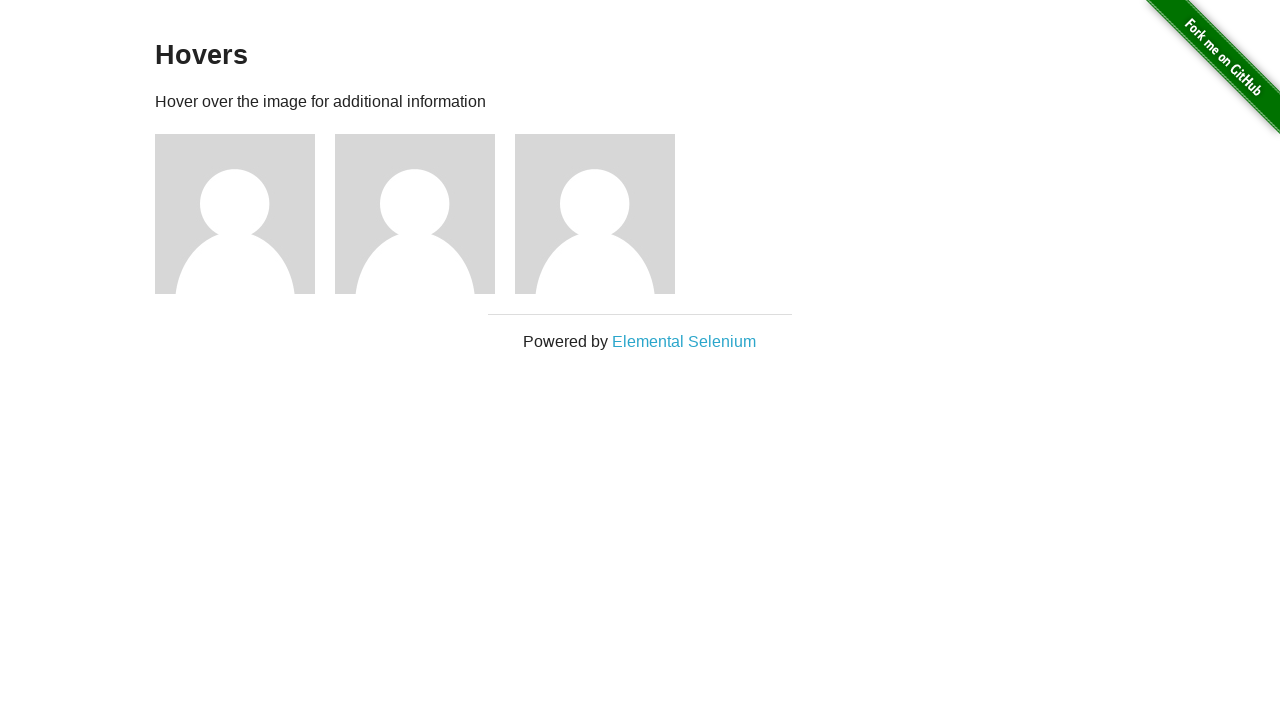

Waited for avatar figures to be visible
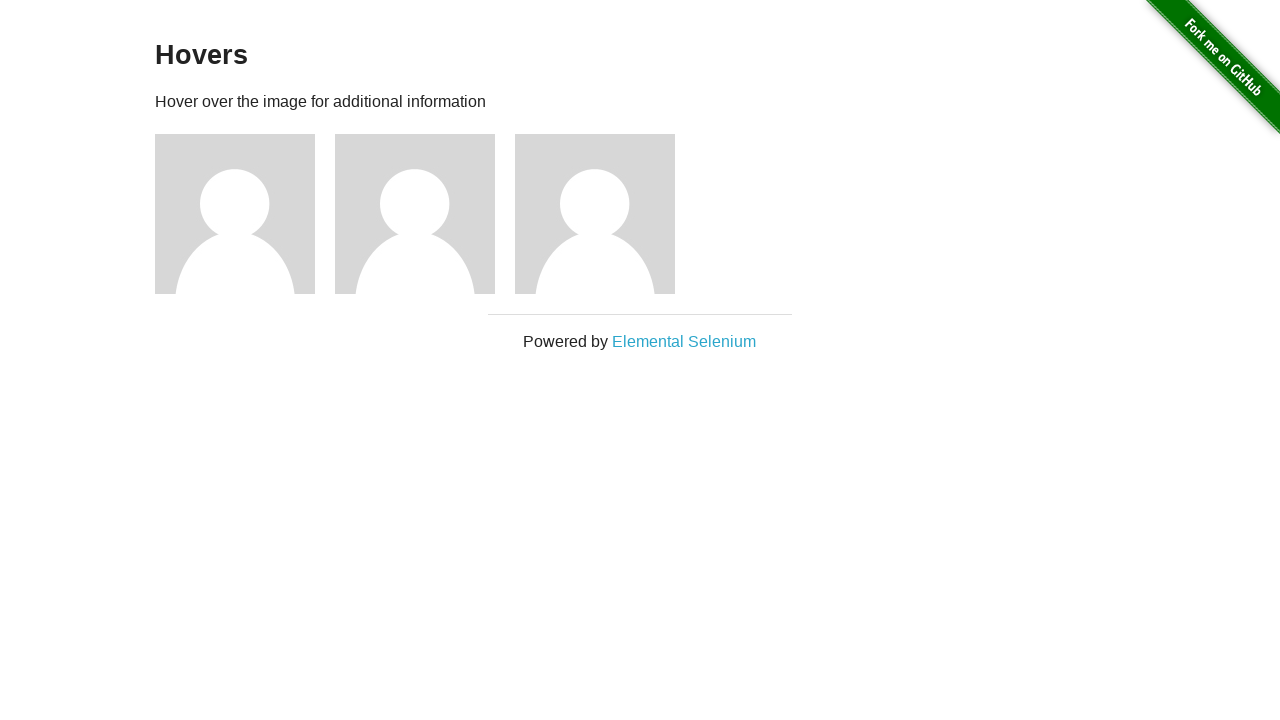

Located all avatar figures on the page
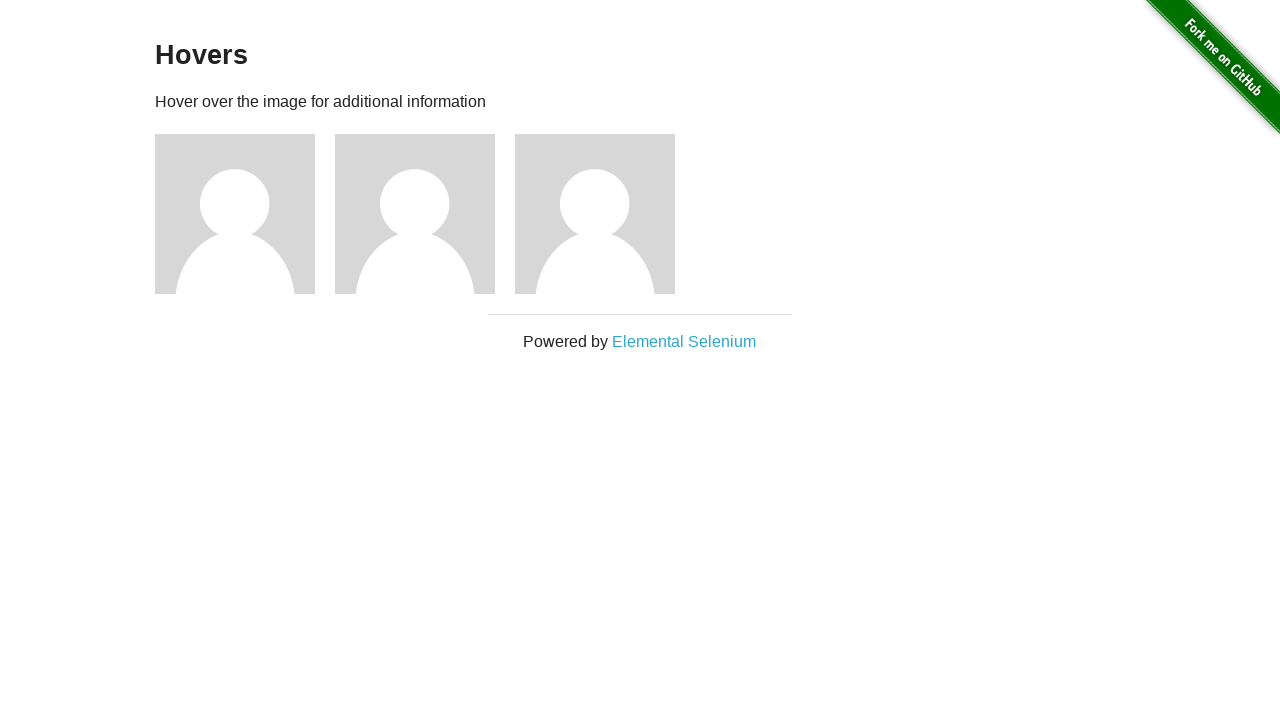

Hovered over the second user avatar at (425, 214) on div.figure >> nth=1
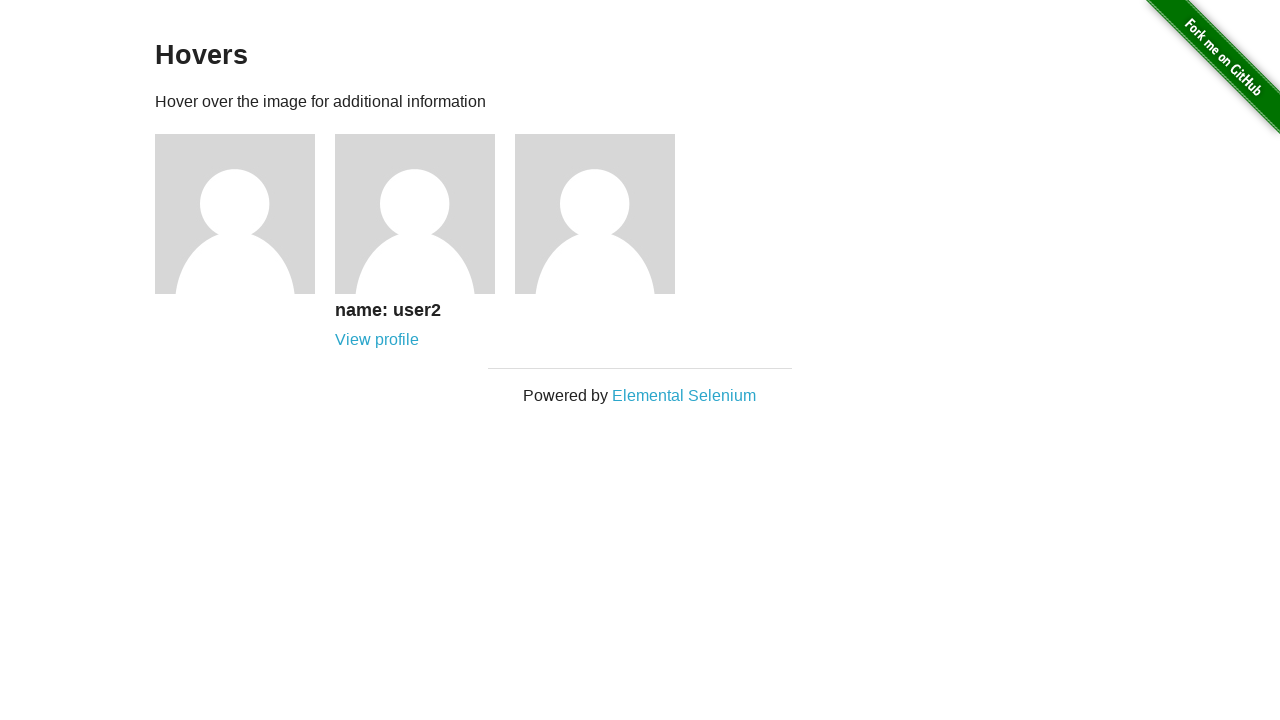

View profile link appeared on hover
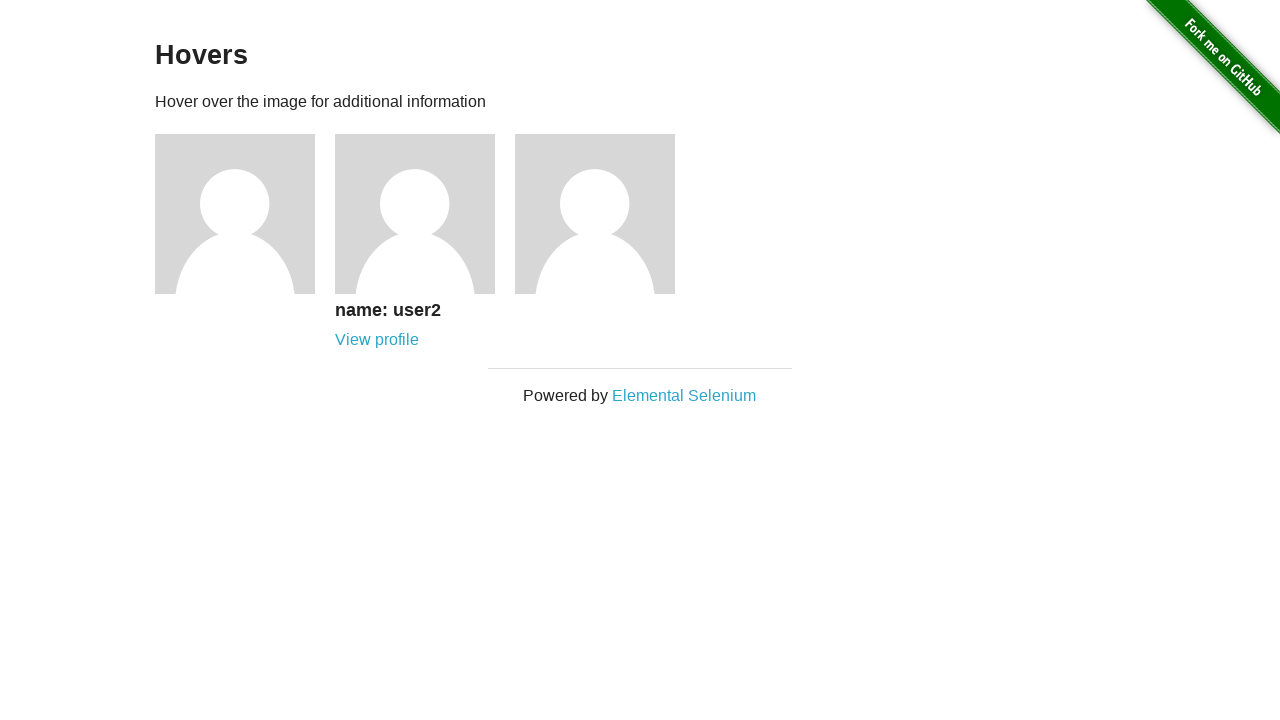

Clicked the View profile link at (377, 340) on div.figure >> nth=1 >> a:has-text('View profile')
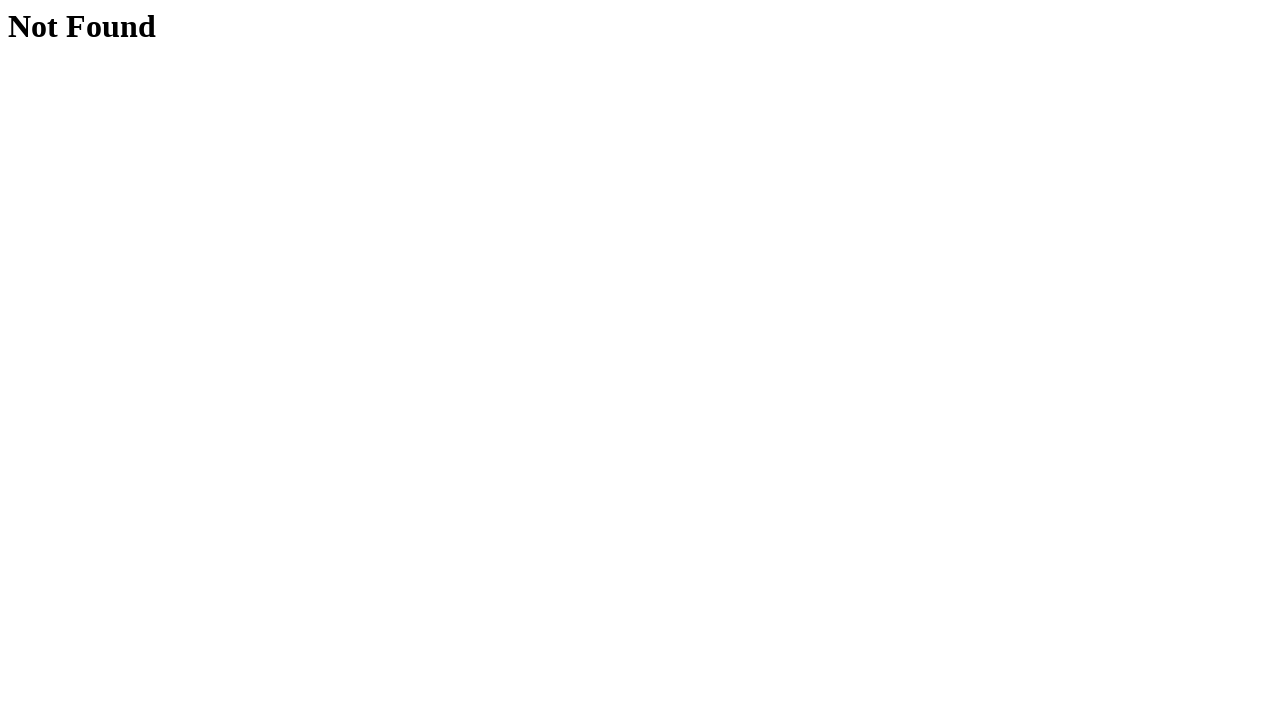

Profile page loaded successfully
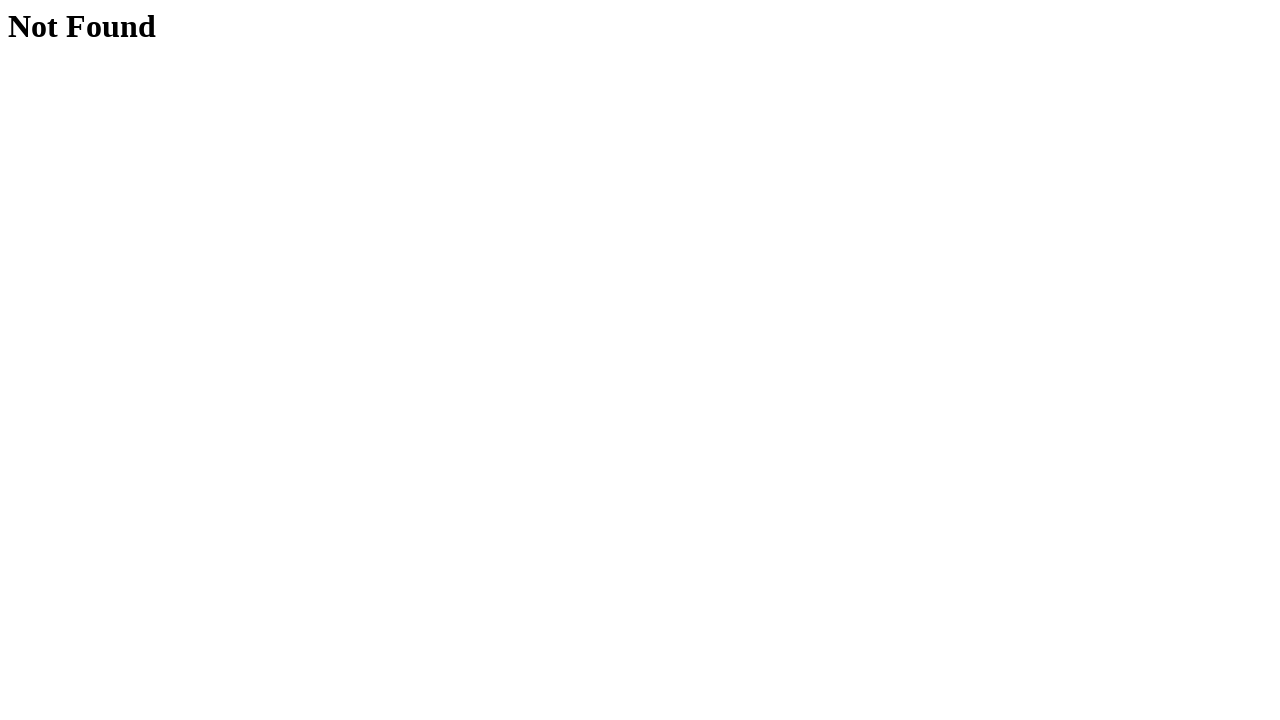

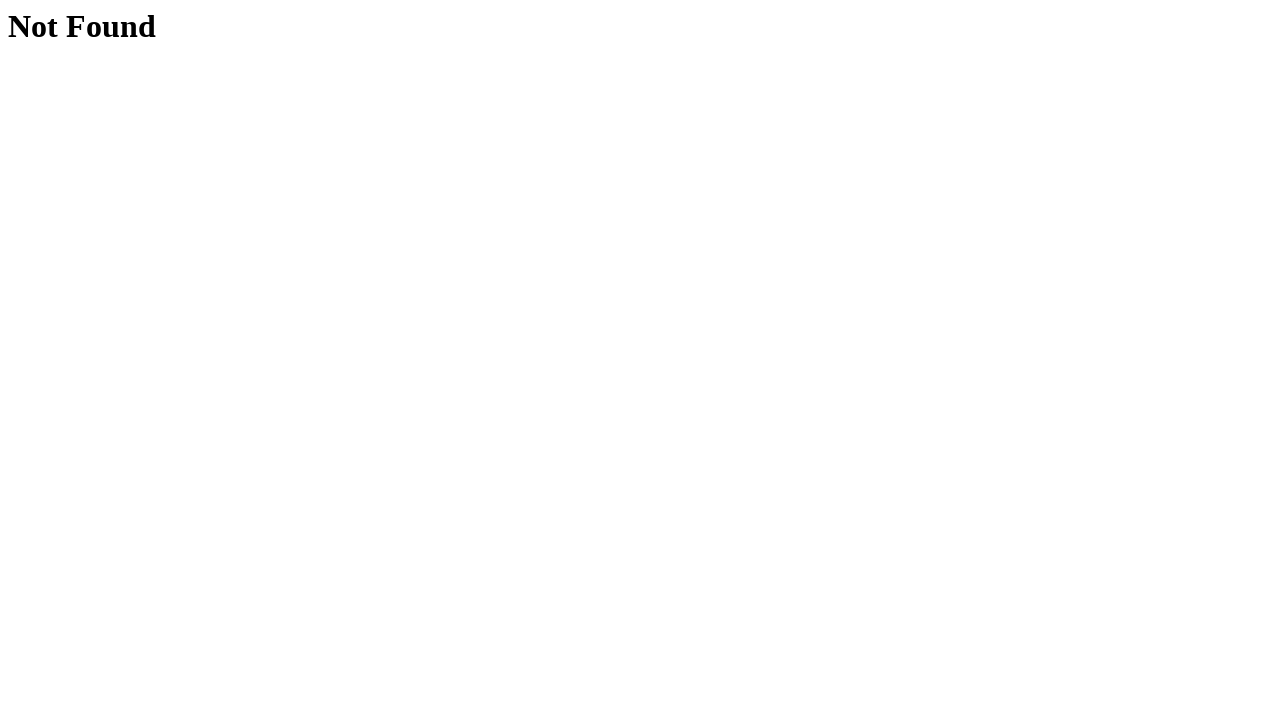